Tests calendar date picker functionality by selecting a specific date (June 15, 2027) through year, month, and day navigation

Starting URL: https://rahulshettyacademy.com/seleniumPractise/#/offers

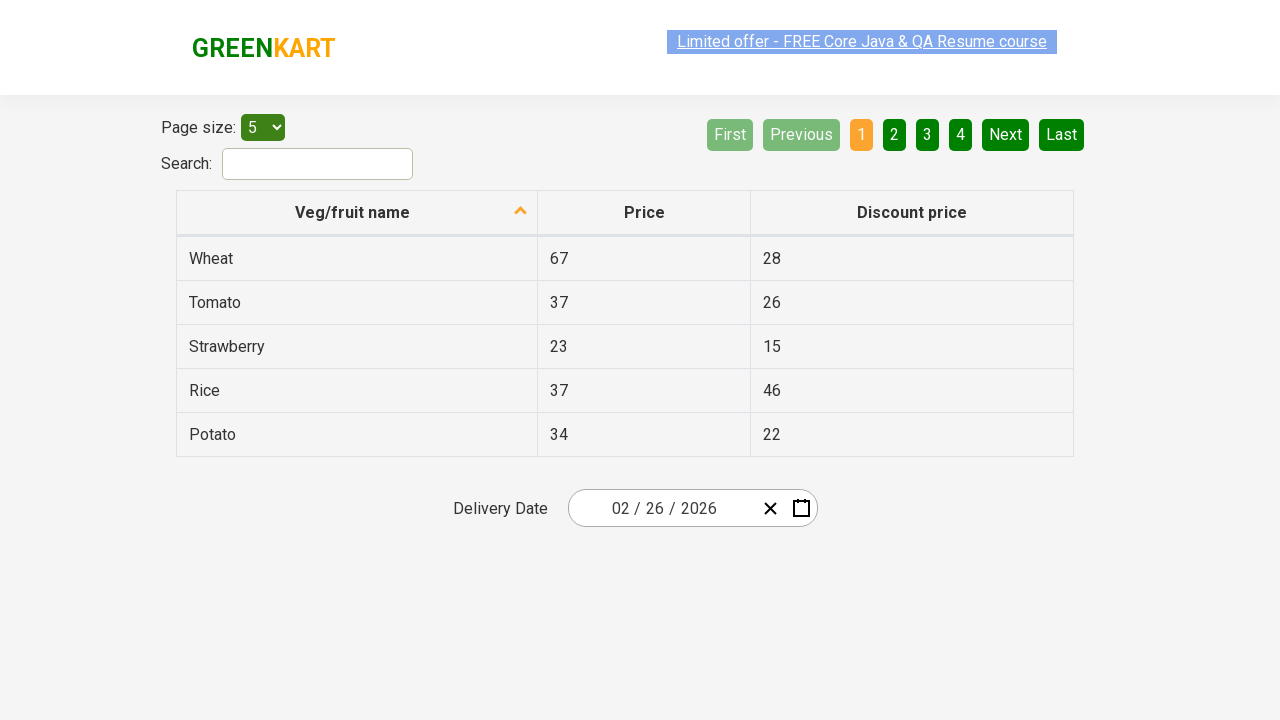

Clicked calendar picker wrapper to open date picker at (692, 508) on .react-date-picker__wrapper
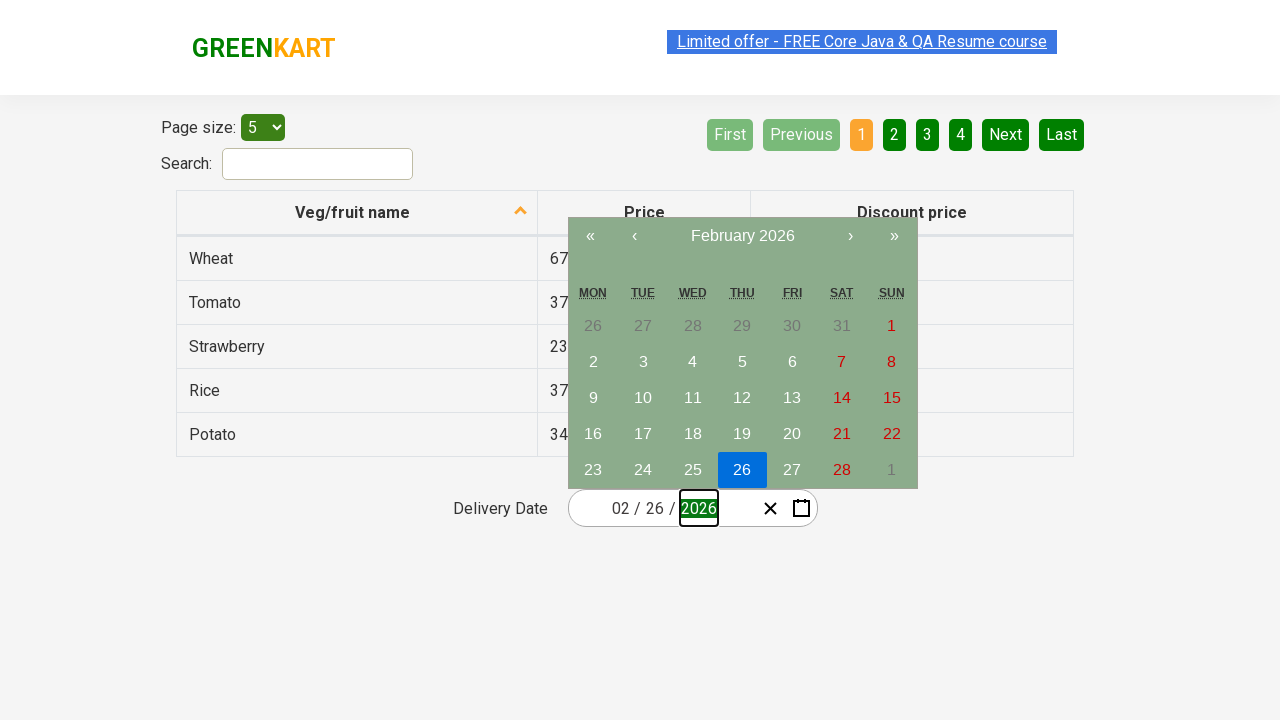

Clicked navigation label to navigate to month view at (742, 236) on .react-calendar__navigation__label
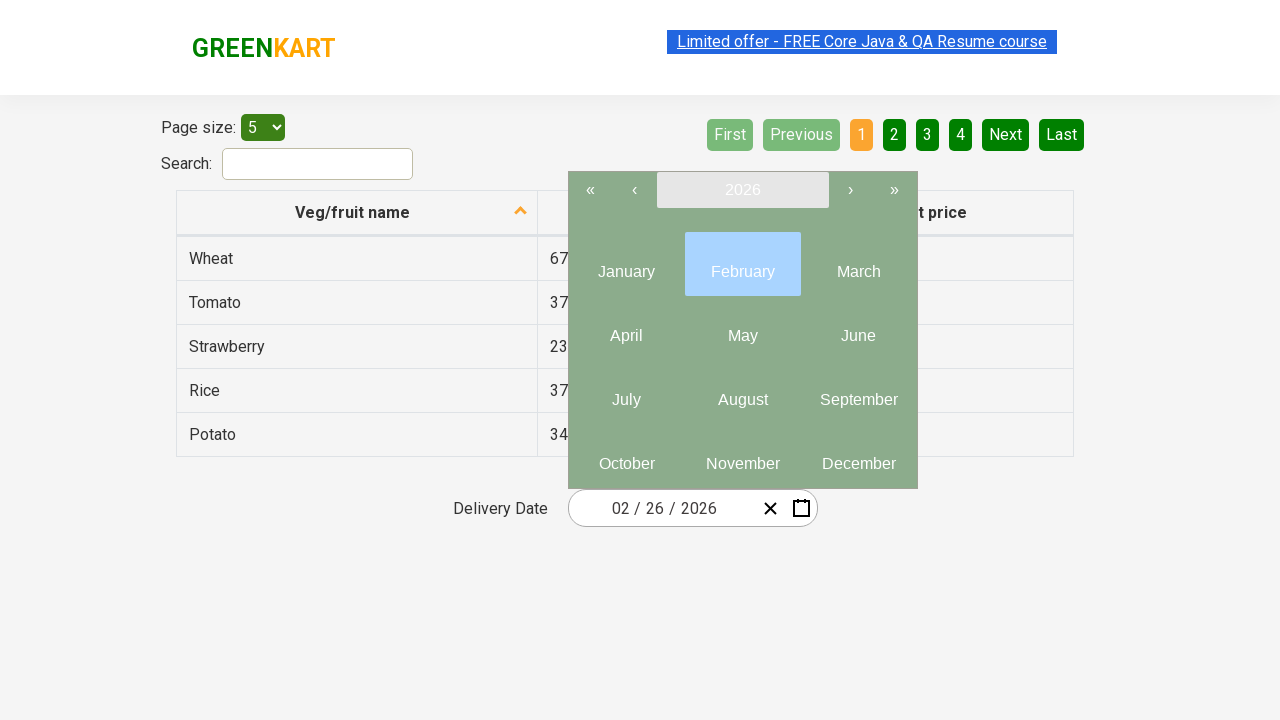

Clicked navigation label again to navigate to year view at (742, 190) on .react-calendar__navigation__label
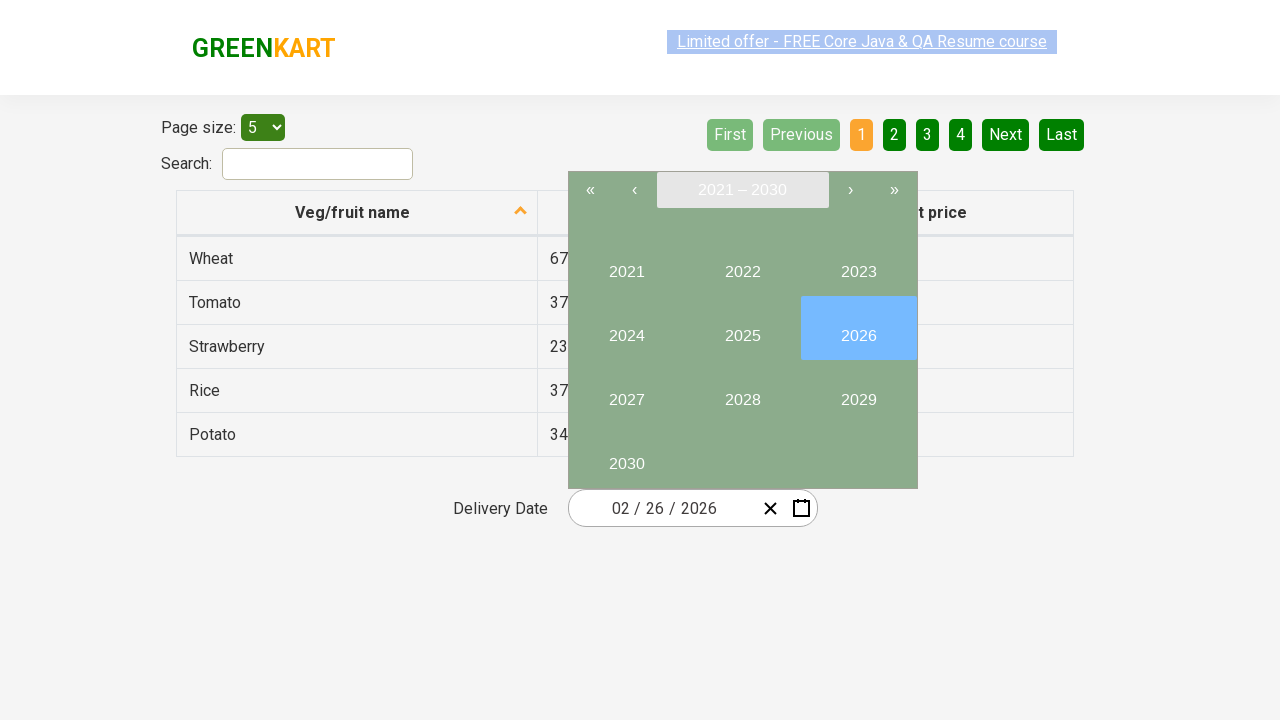

Selected year 2027 from year view at (626, 392) on button:text('2027')
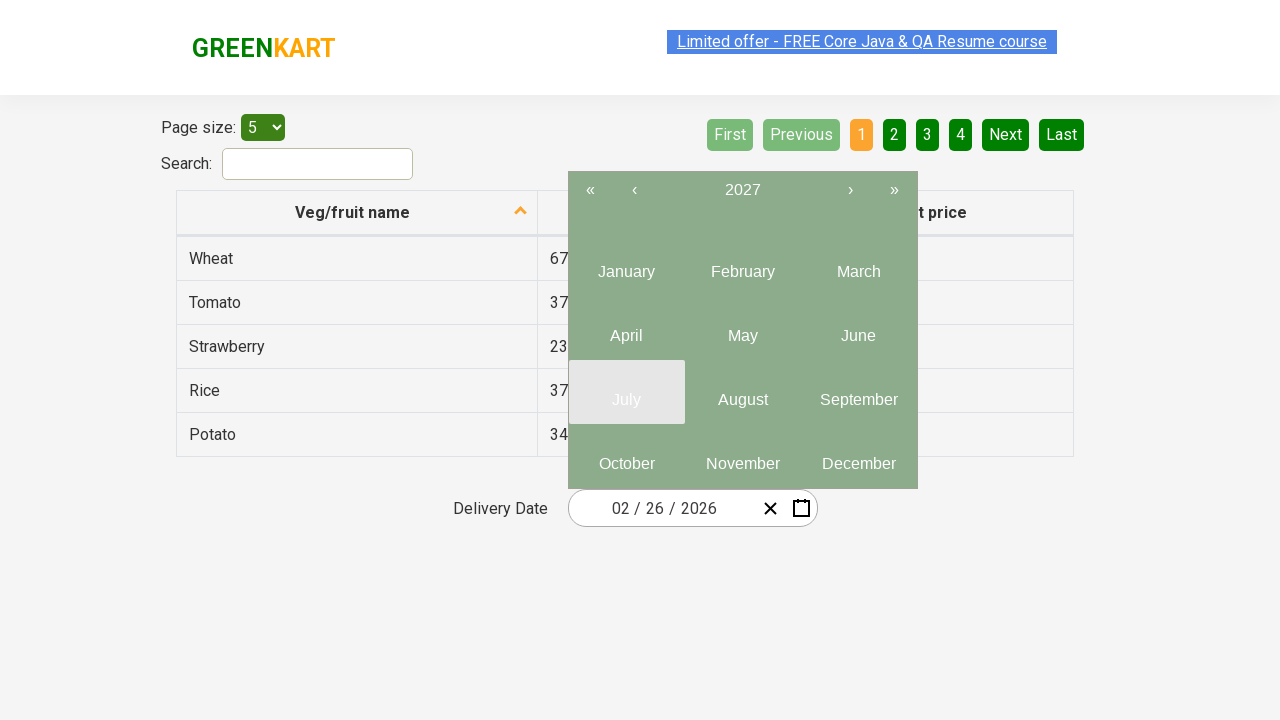

Selected month 06 (June) from month view at (858, 328) on .react-calendar__year-view__months__month >> nth=5
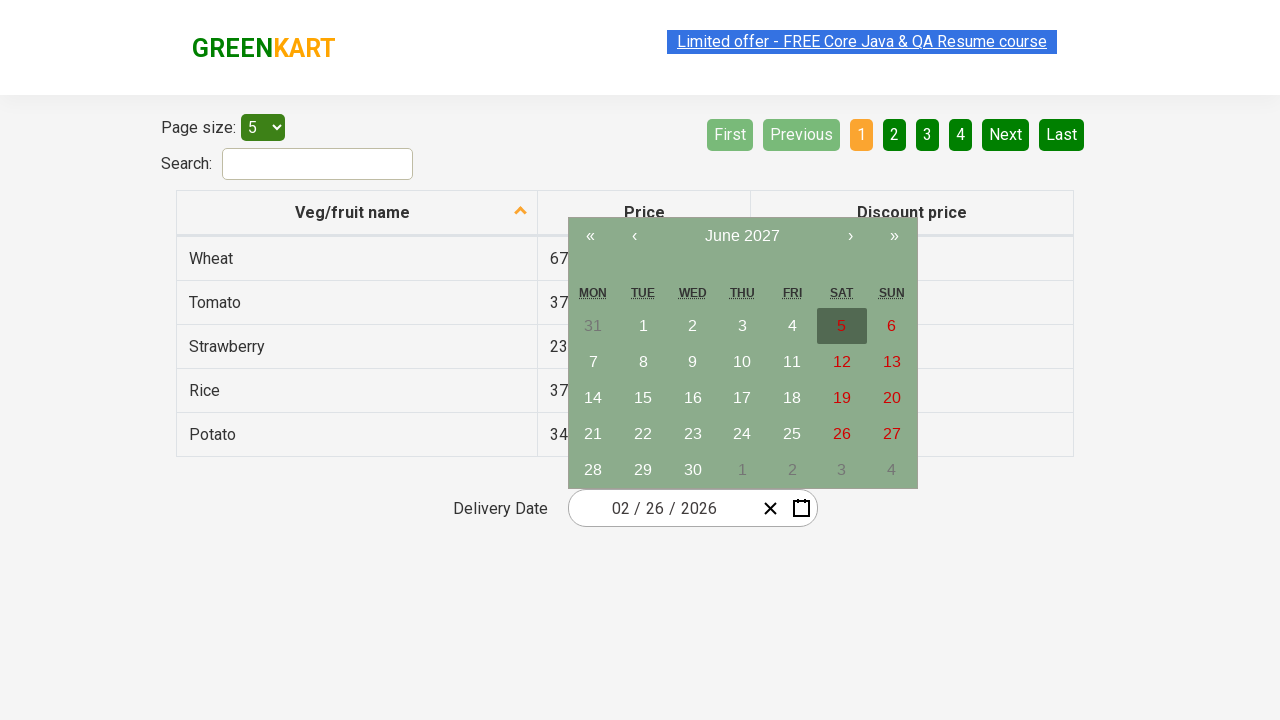

Selected date 15 from calendar at (643, 398) on abbr:text('15')
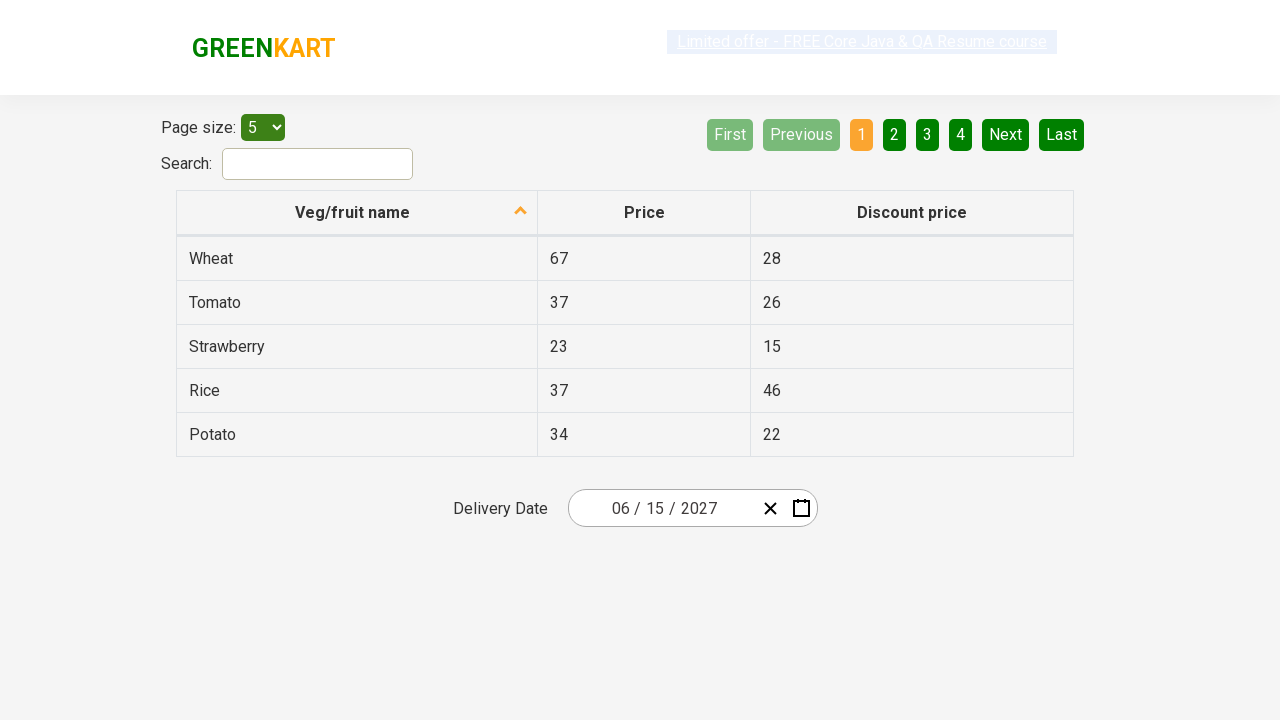

Retrieved selected date value: 2027-06-15
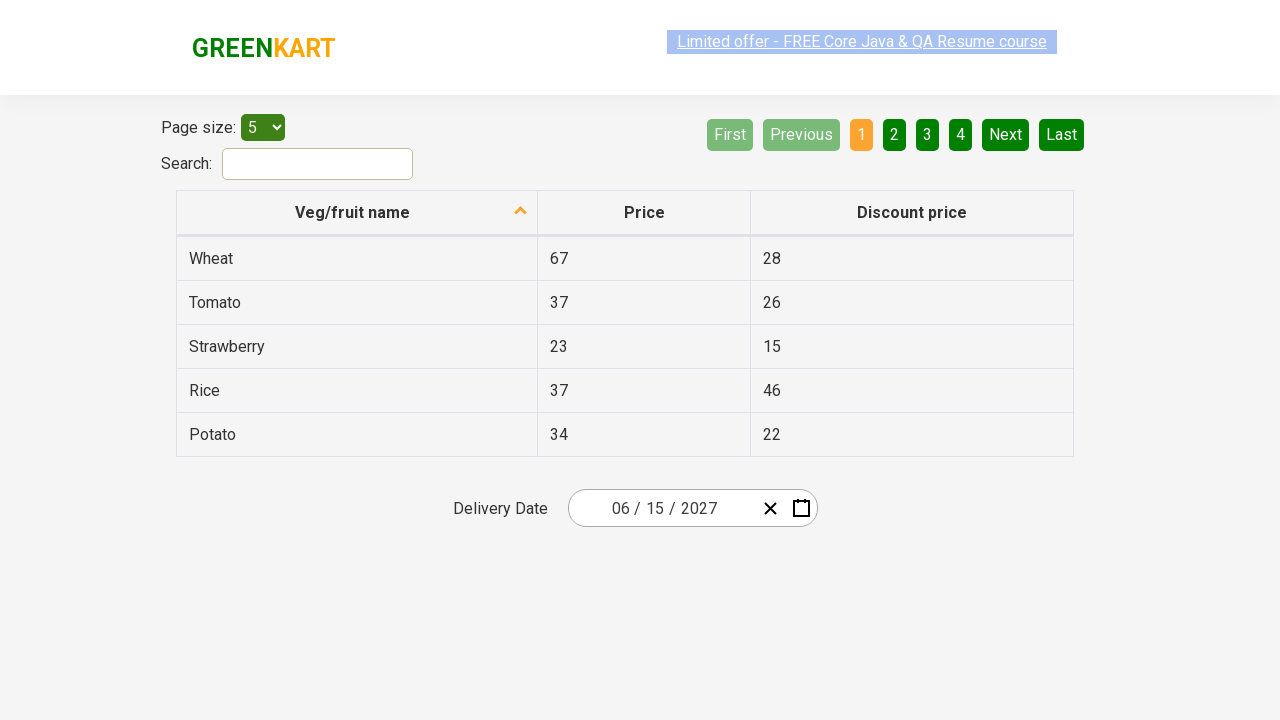

Verified year matches: 2027
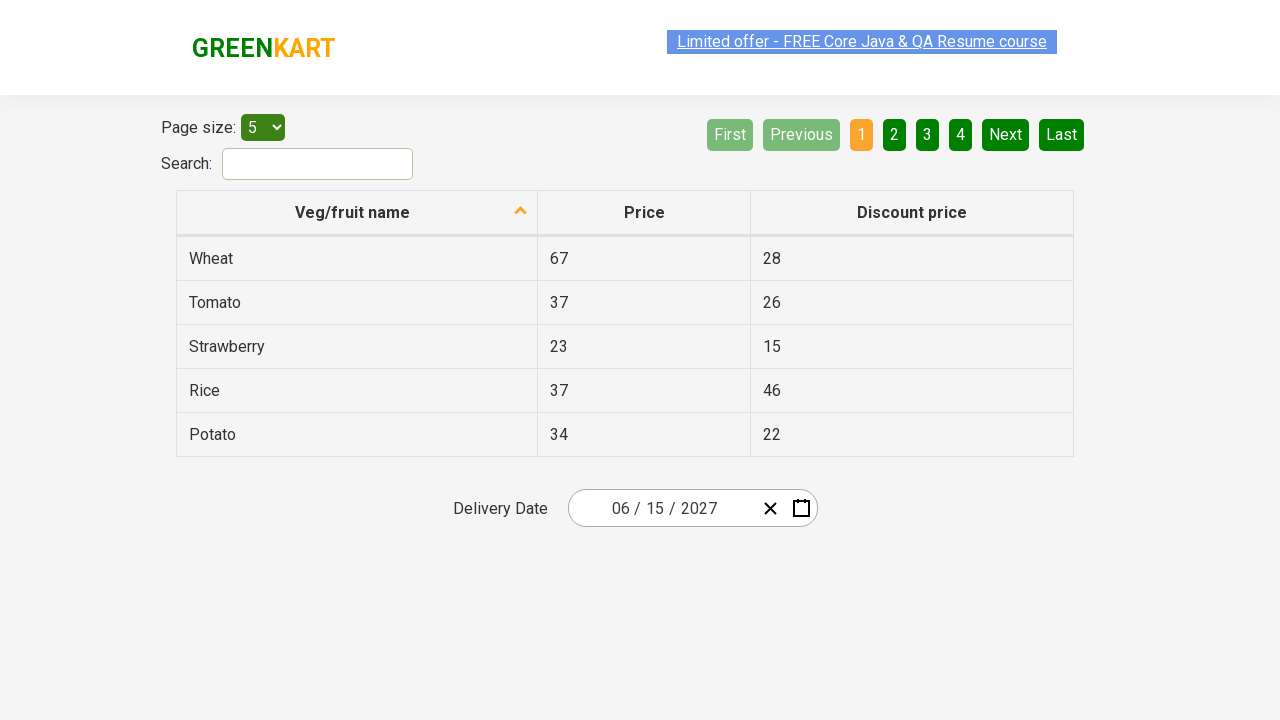

Verified month matches: 06
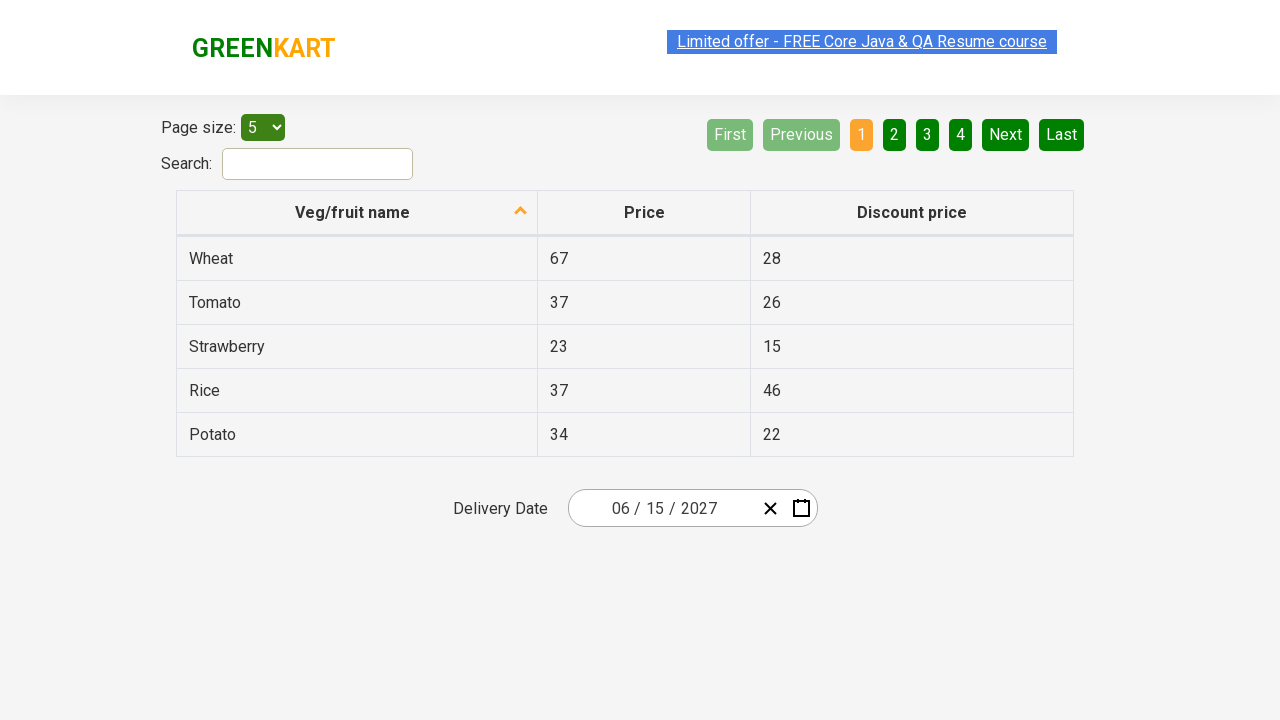

Verified date matches: 15
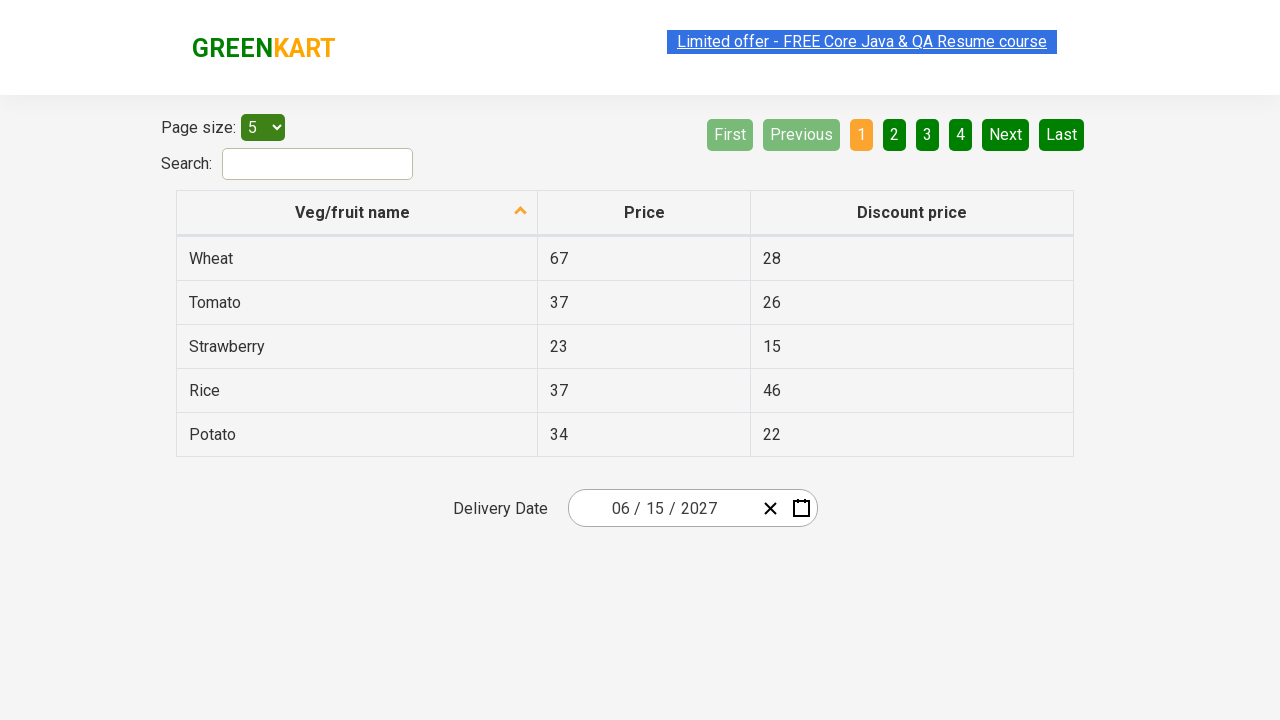

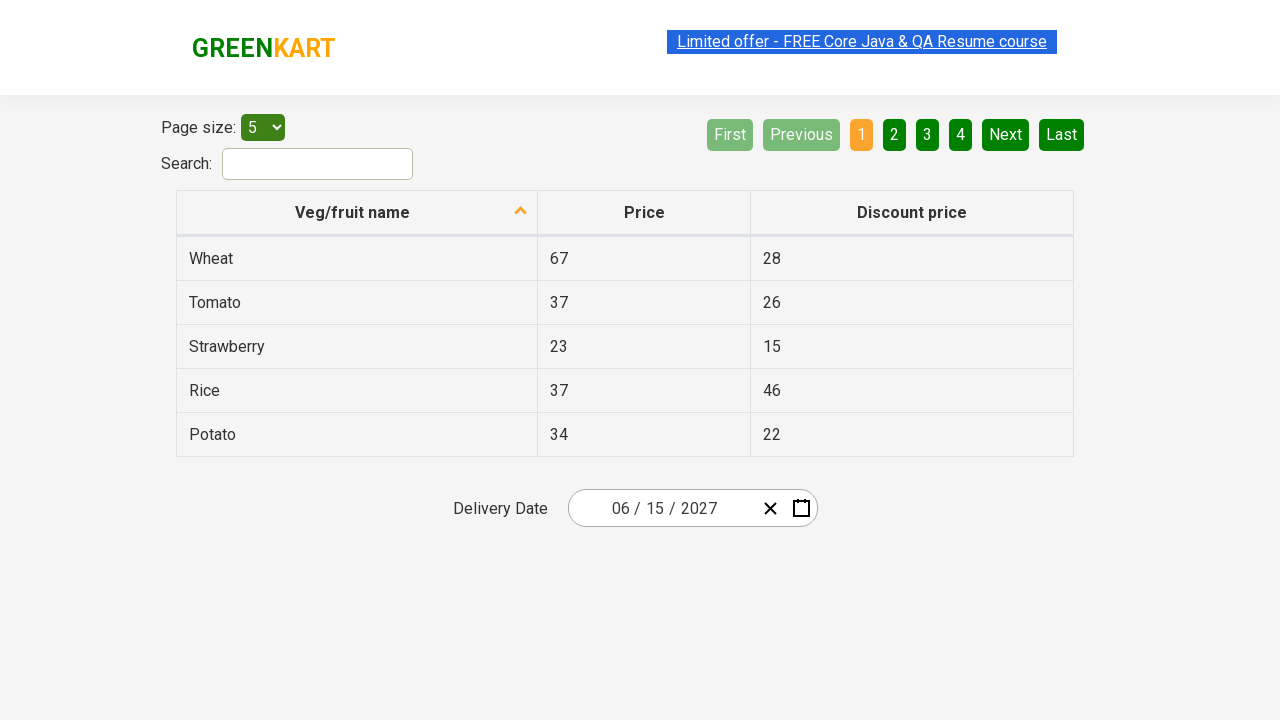